Tests handling a basic JavaScript alert by clicking the first button, accepting the alert dialog, and verifying the result message

Starting URL: https://practice.cydeo.com/javascript_alerts

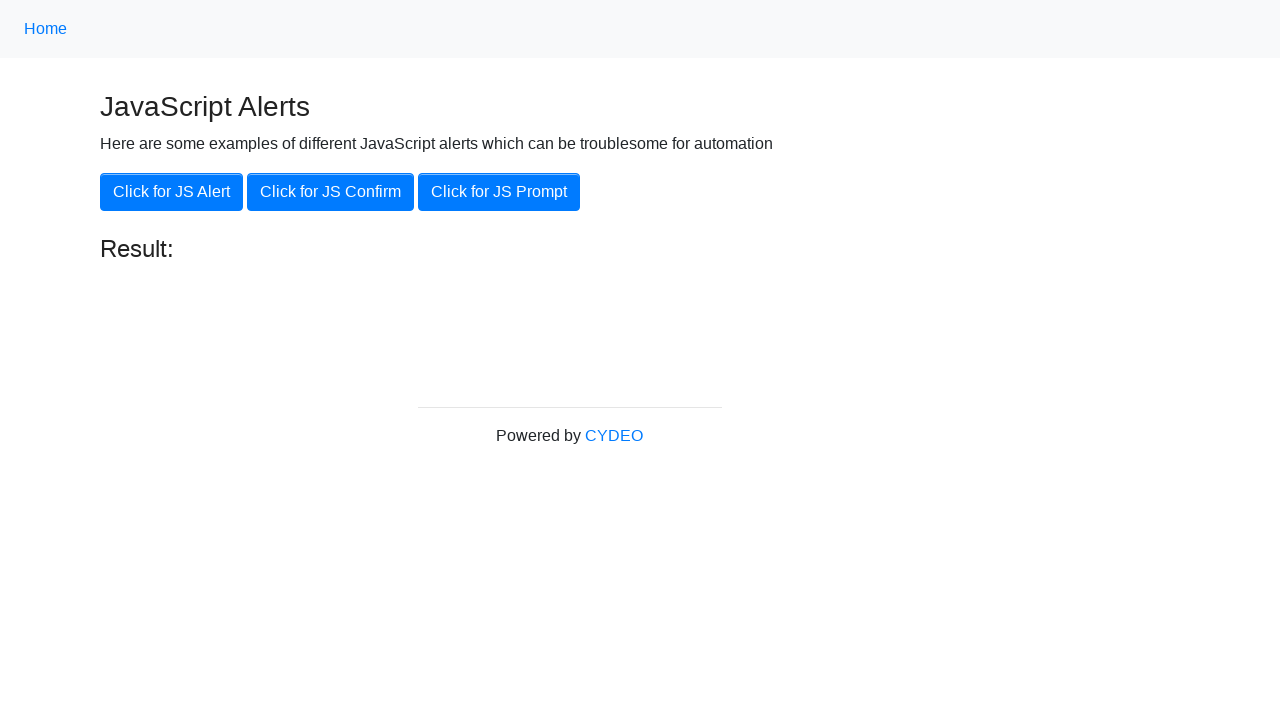

Set up dialog handler to accept JavaScript alert
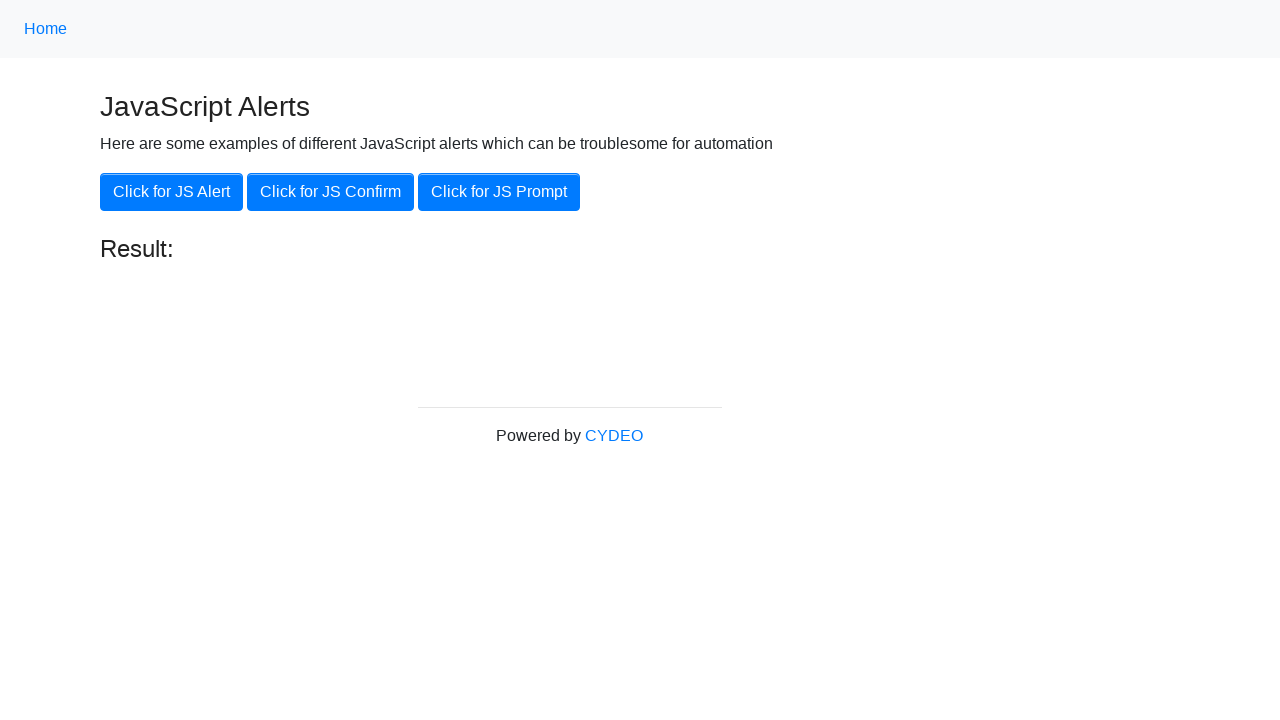

Clicked the first button to trigger JavaScript alert at (172, 192) on button >> nth=0
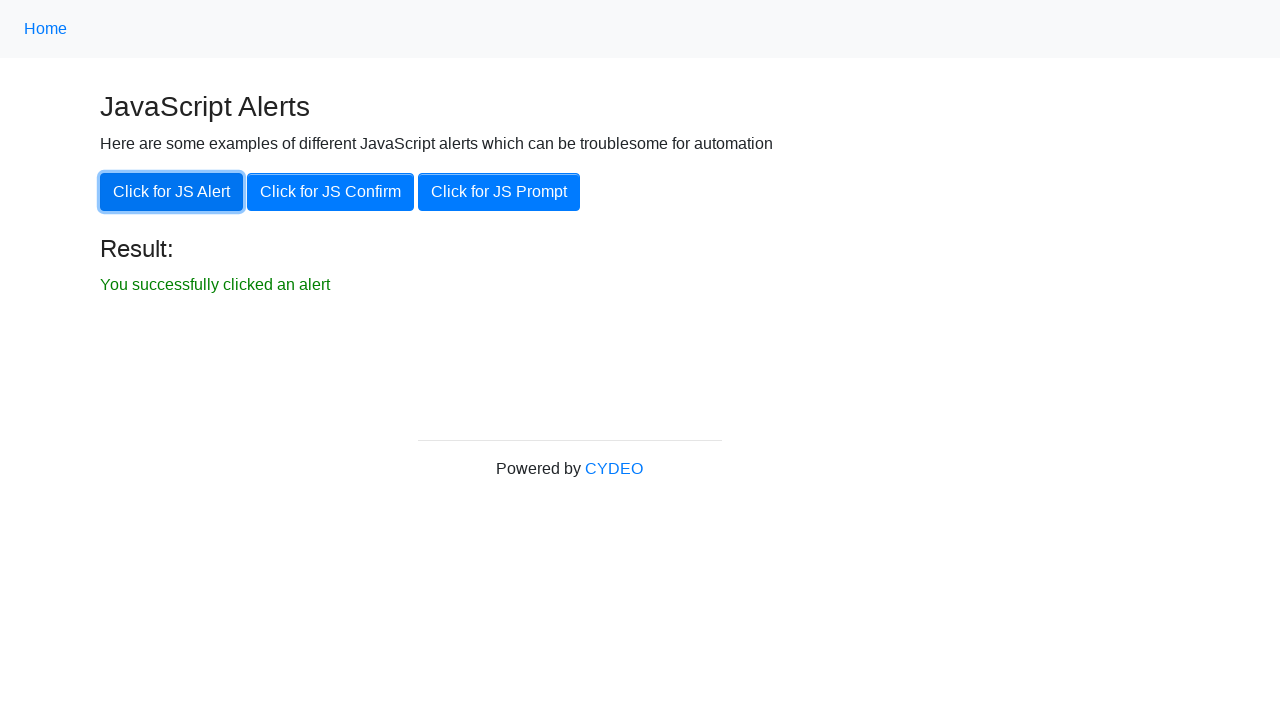

Retrieved result message text from page
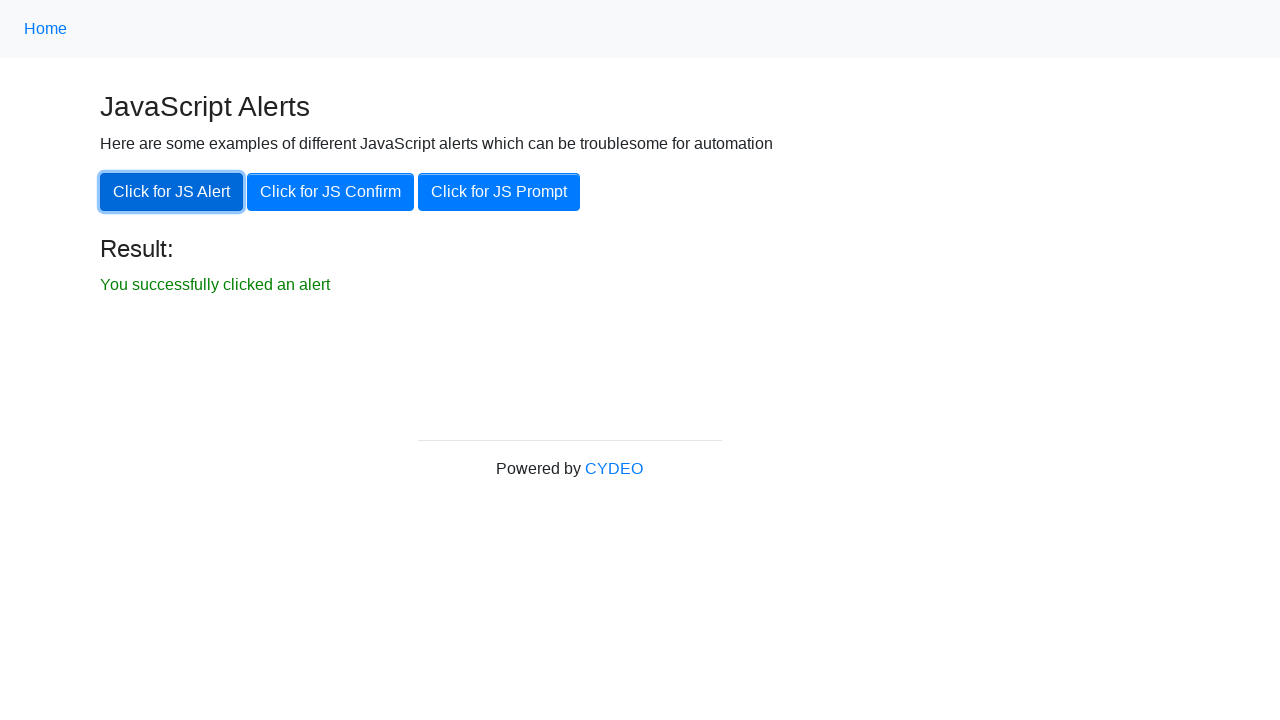

Printed result: You successfully clicked an alert
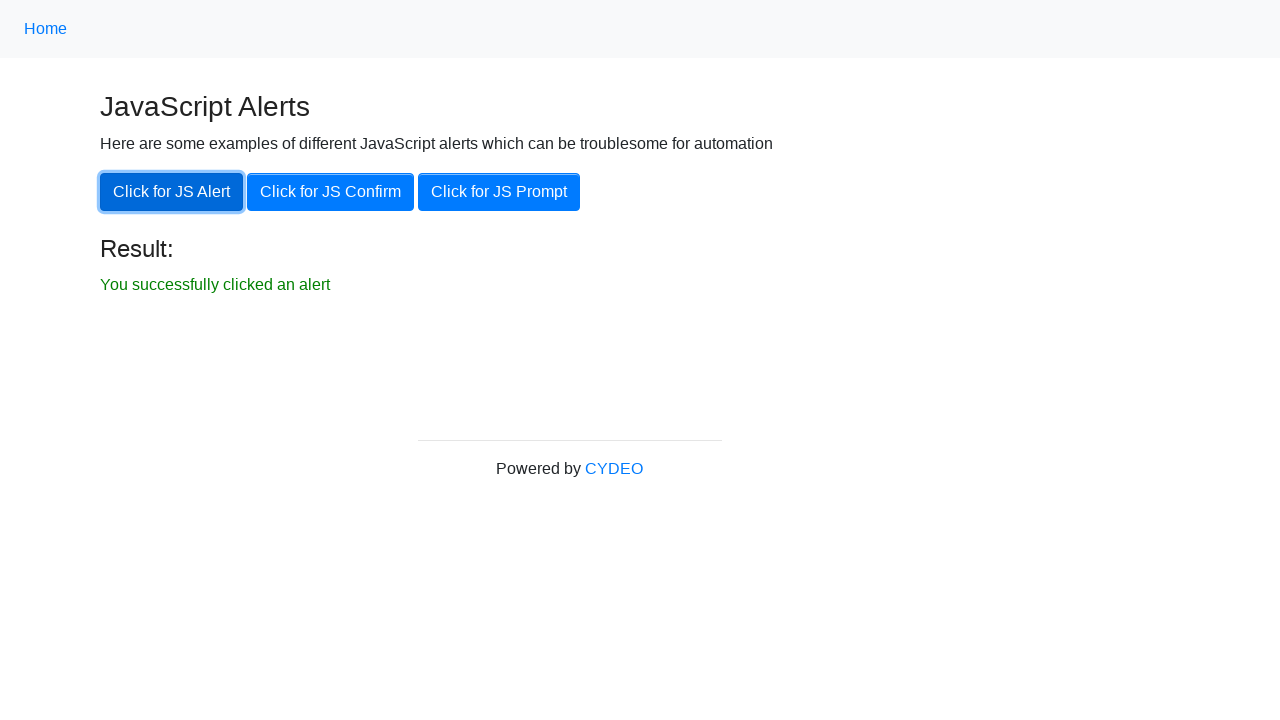

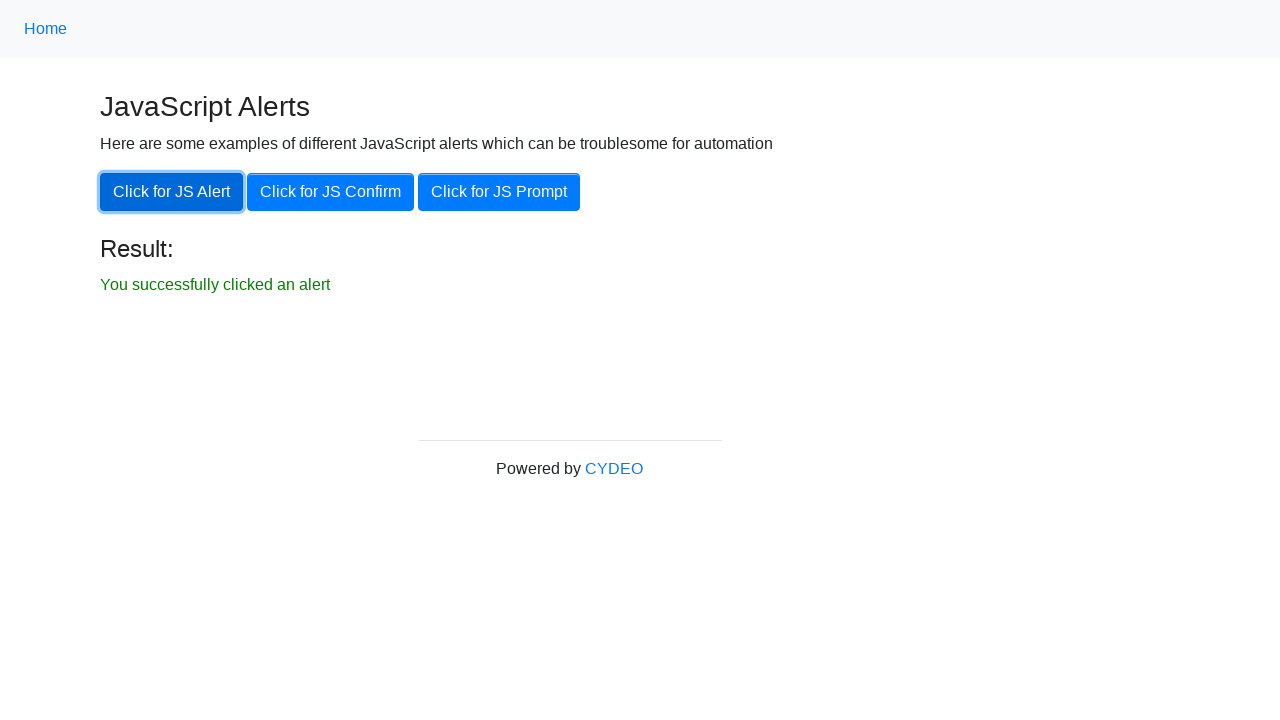